Tests a math form by reading a value from the page, calculating a logarithmic result, filling in the answer, checking a checkbox, selecting a radio button, and submitting the form

Starting URL: http://suninjuly.github.io/math.html

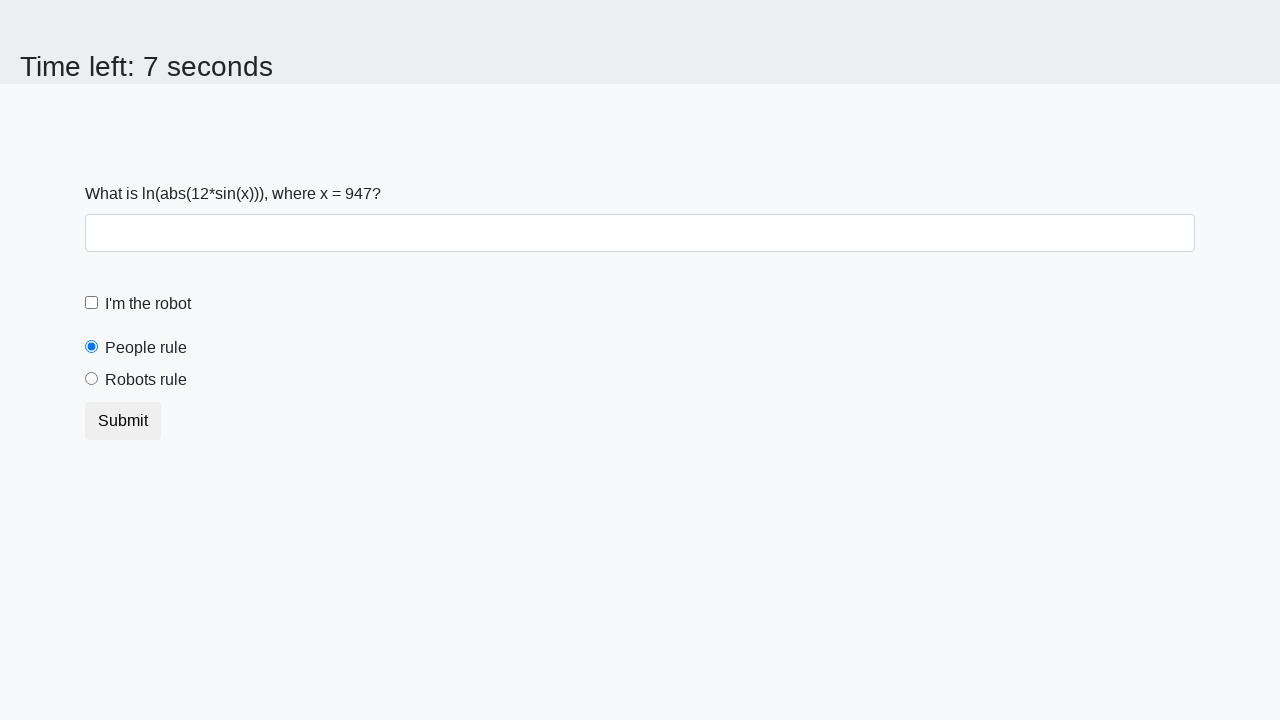

Located the input value element
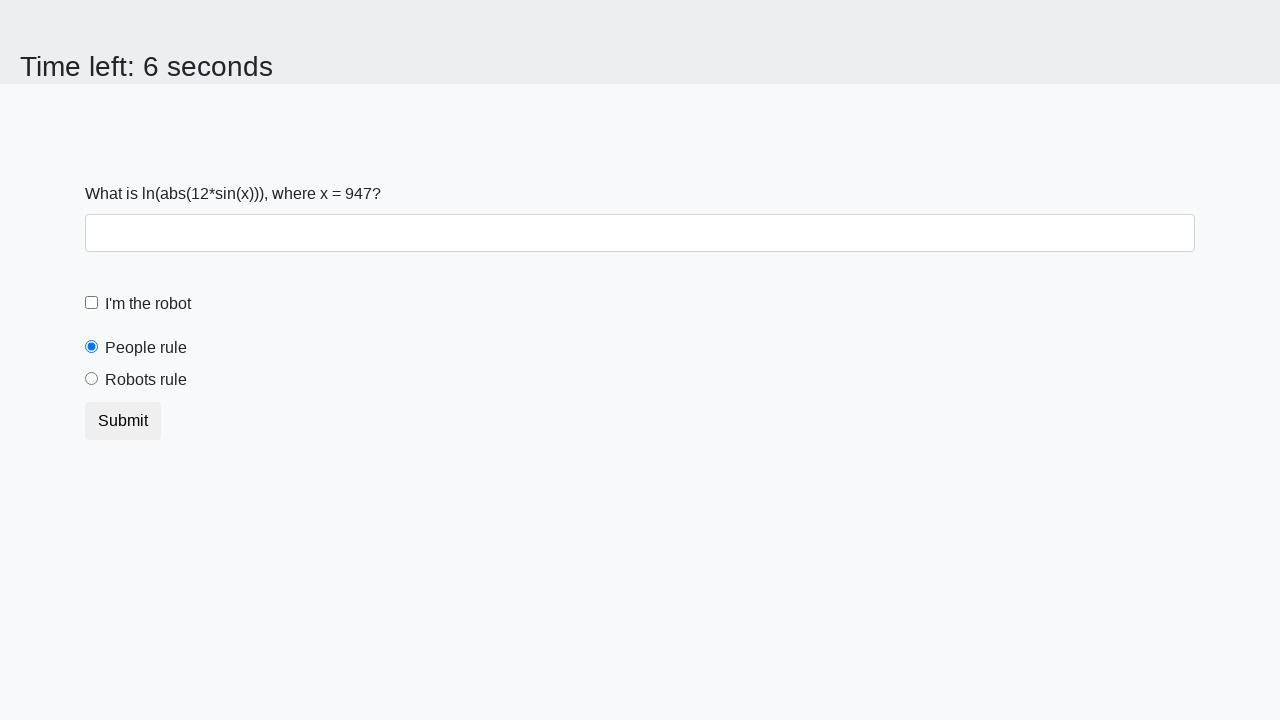

Read input value from page: 947
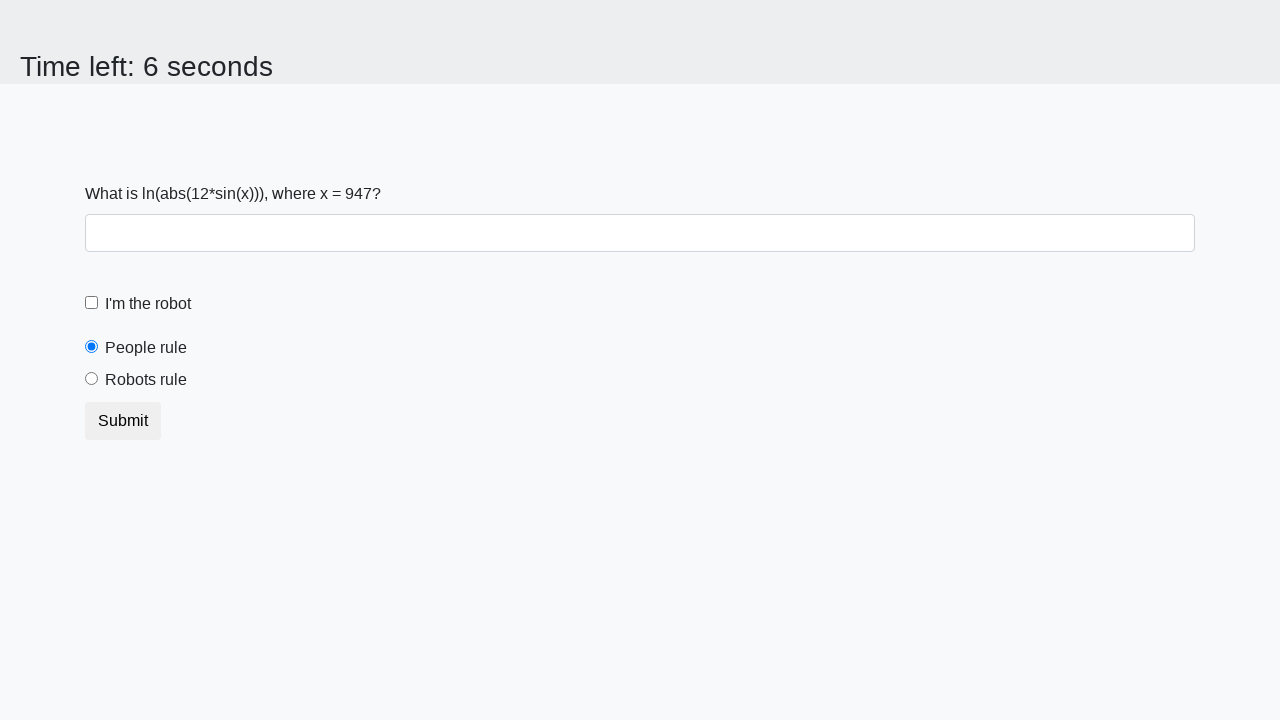

Calculated logarithmic result: 2.466711383946649
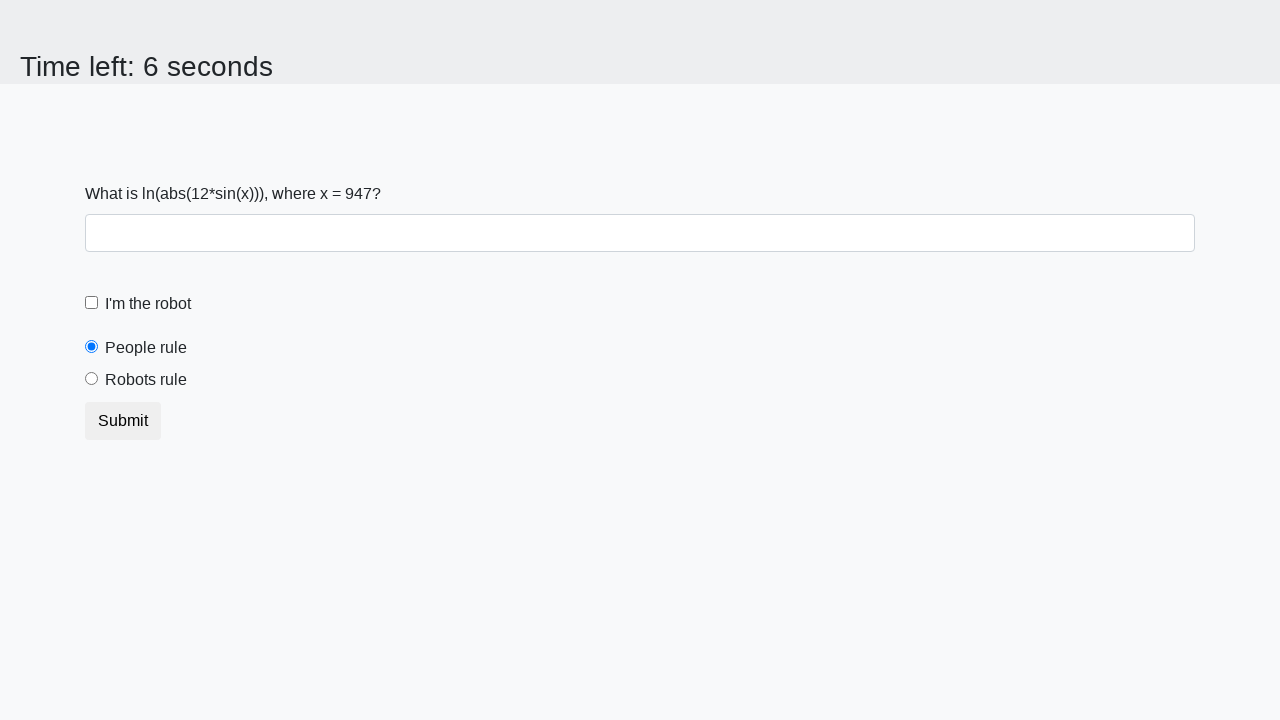

Filled answer field with calculated result on #answer
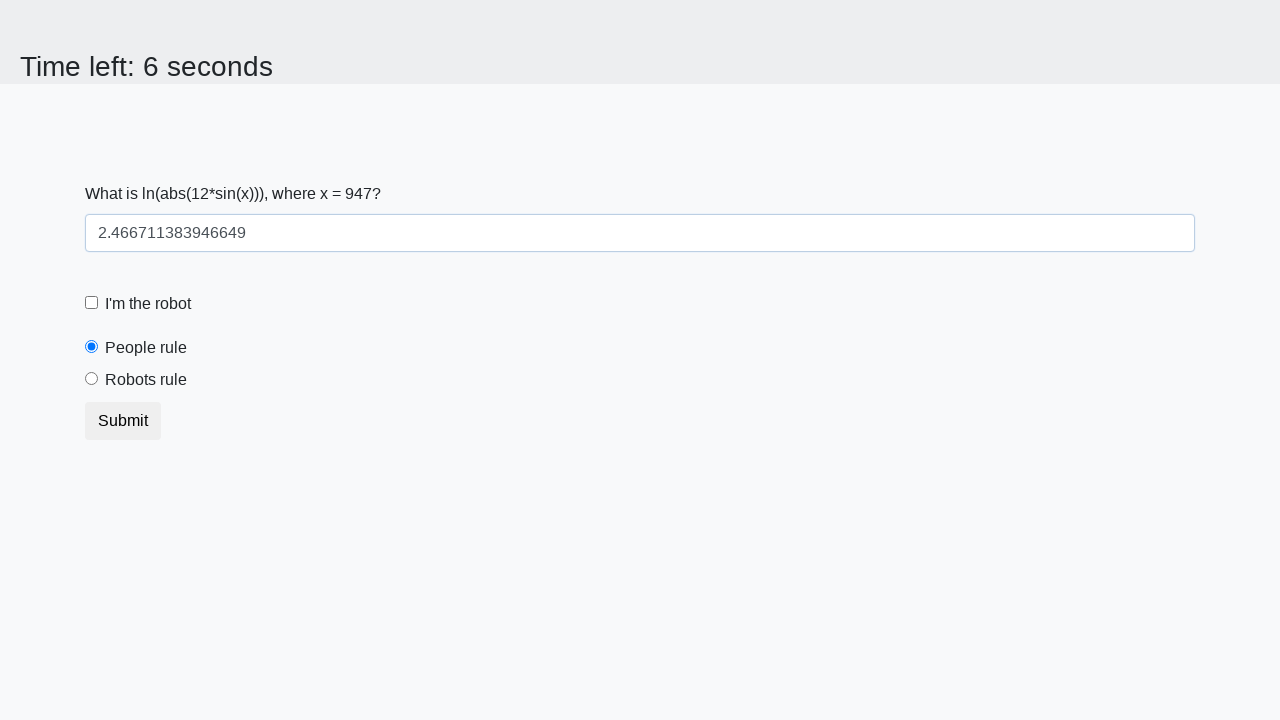

Checked the robot checkbox at (92, 303) on #robotCheckbox
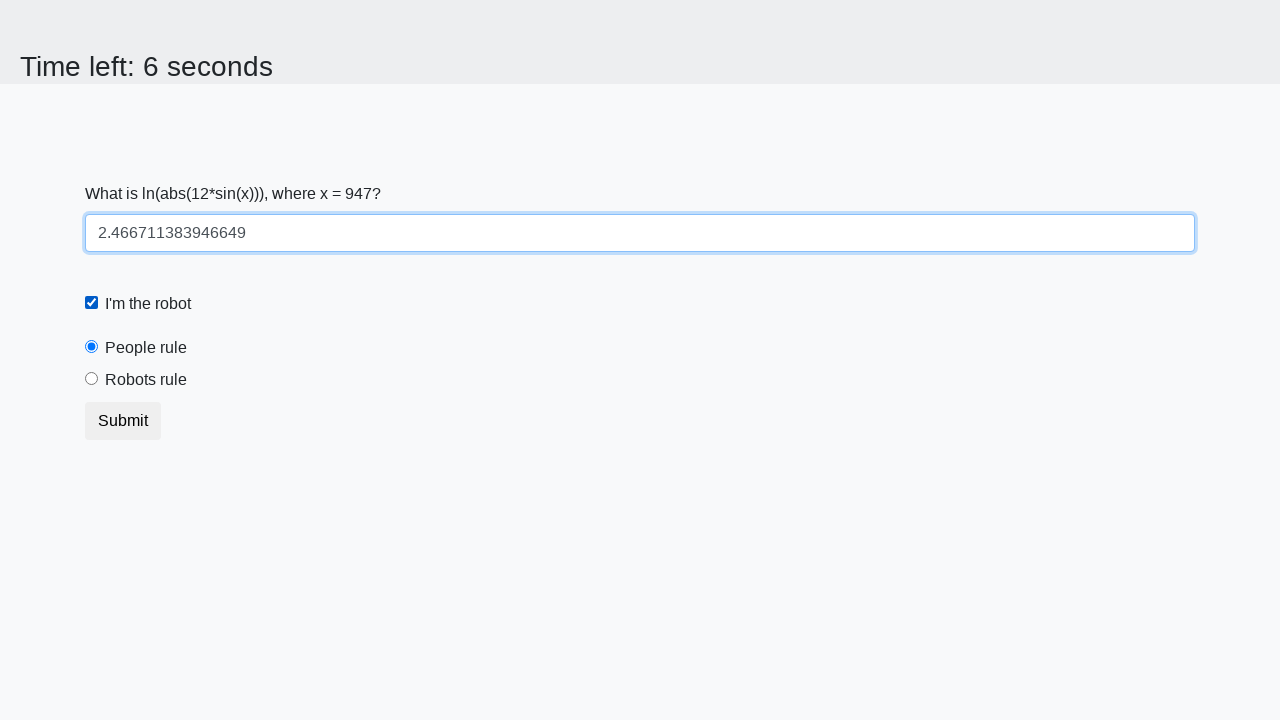

Selected the robots rule radio button at (92, 379) on #robotsRule
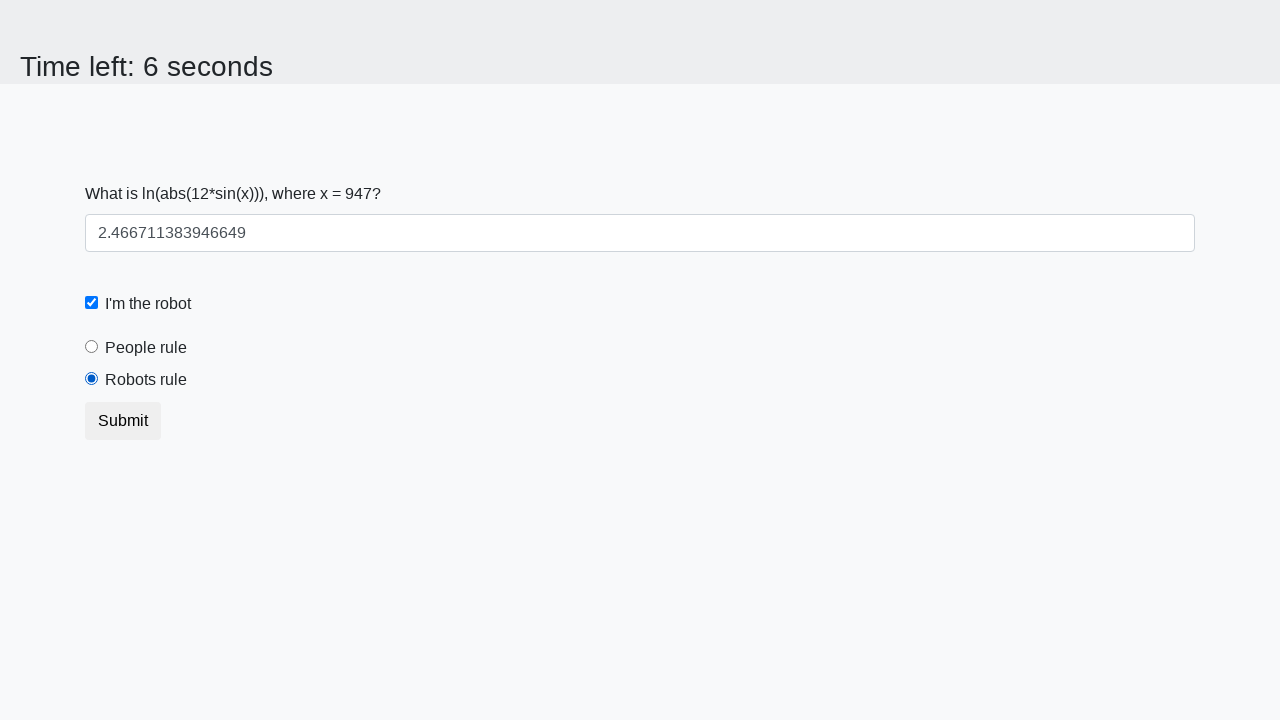

Clicked submit button to submit form at (123, 421) on .btn
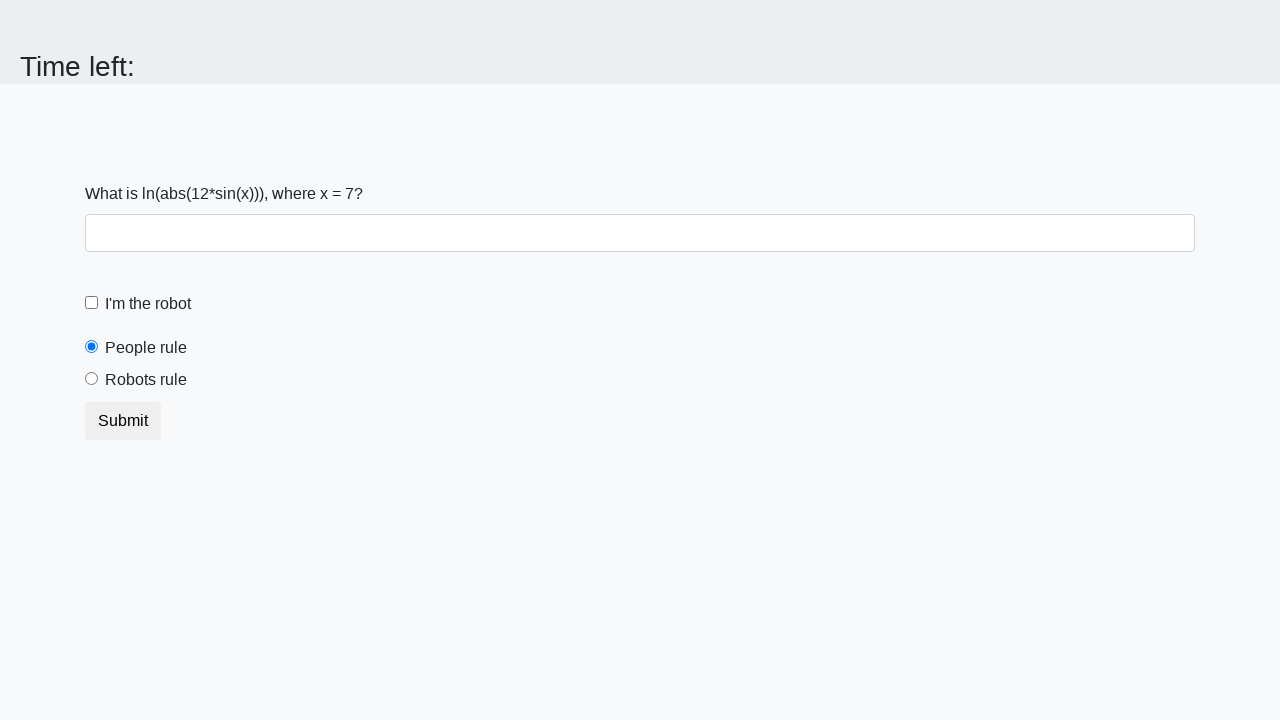

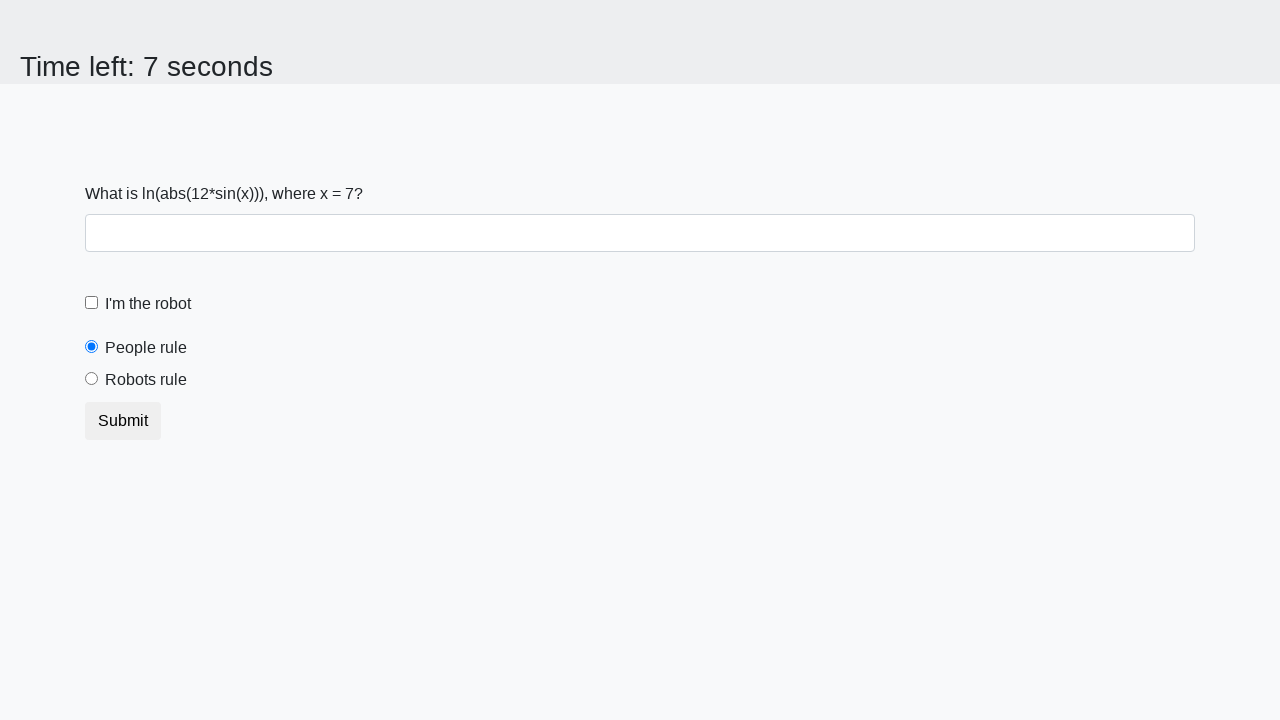